Tests a web form by filling in text input, password, selecting dropdown option, entering a date, and submitting the form, then verifying the submission was successful.

Starting URL: https://www.selenium.dev/selenium/web/web-form.html

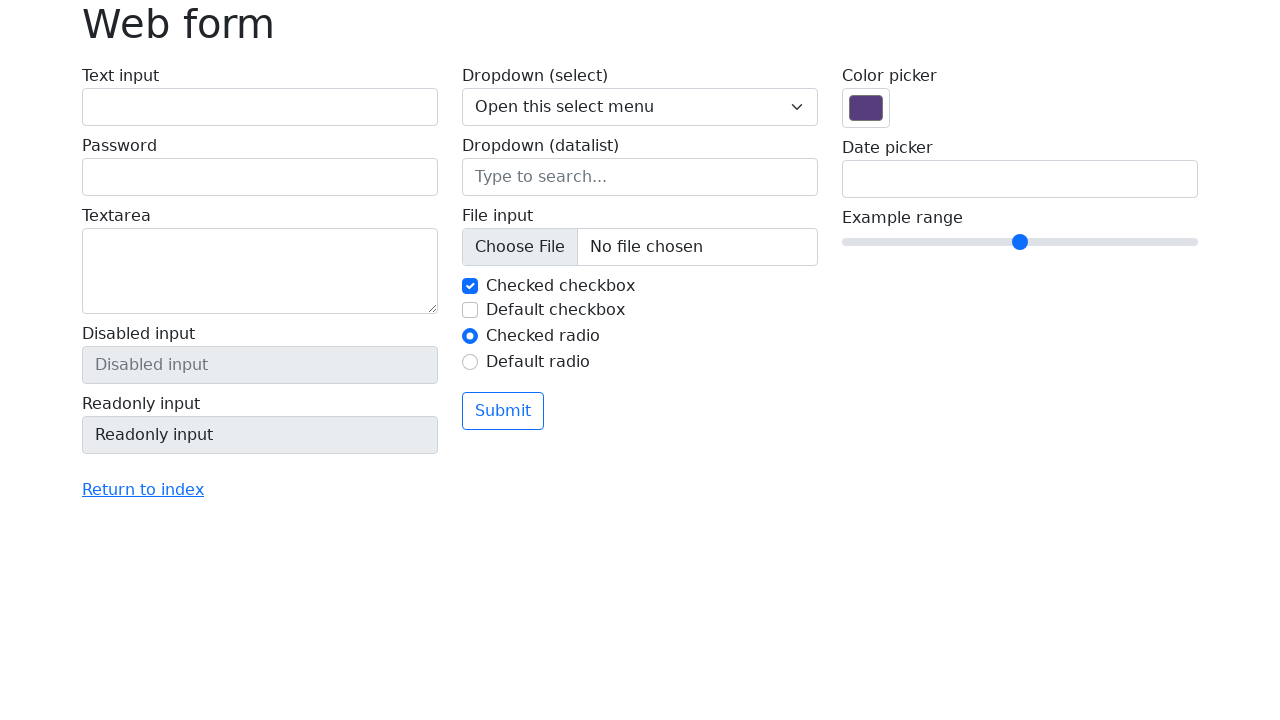

Waited for text input field to load
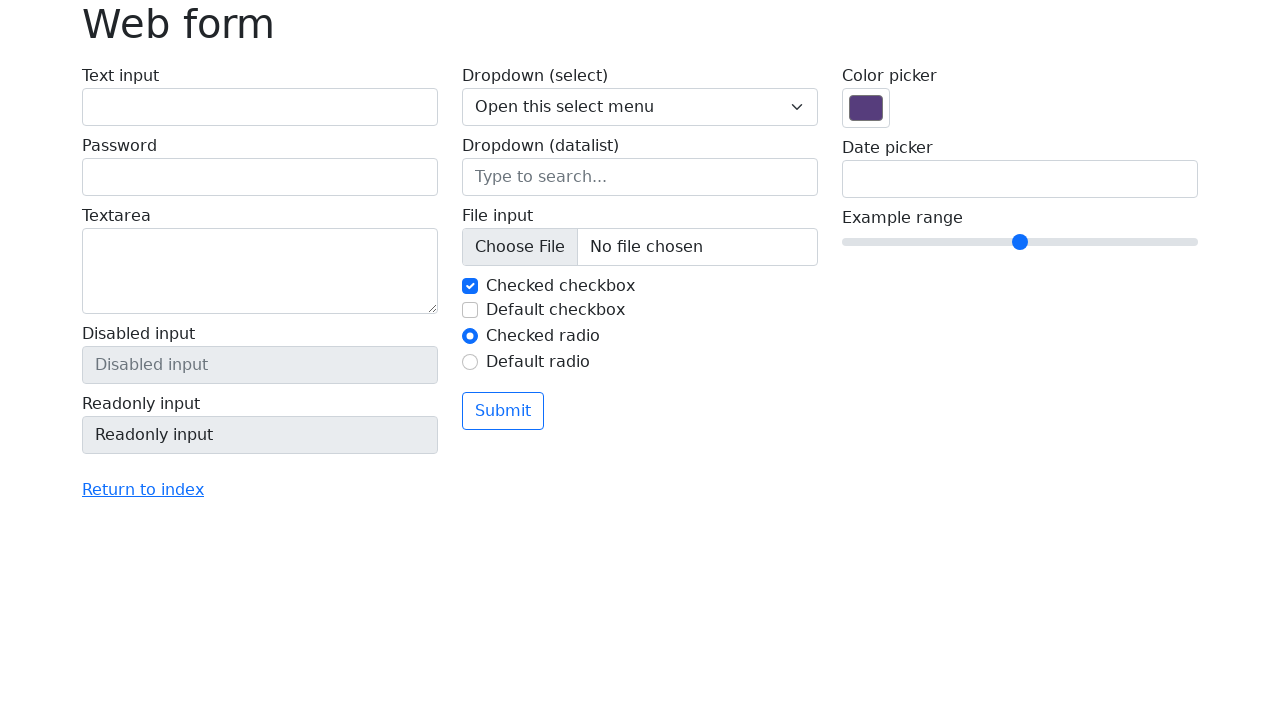

Filled text input field with 'Selenium' on #my-text-id
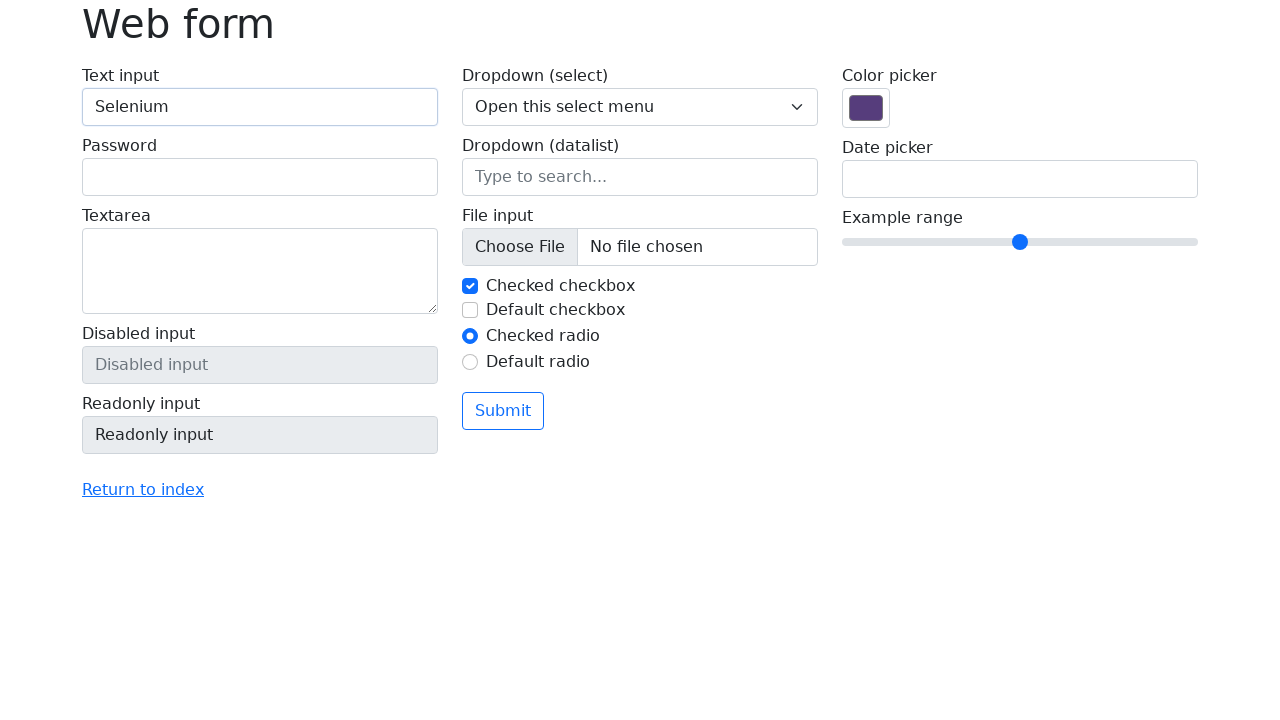

Filled password field with 'Selenium' on input[name='my-password']
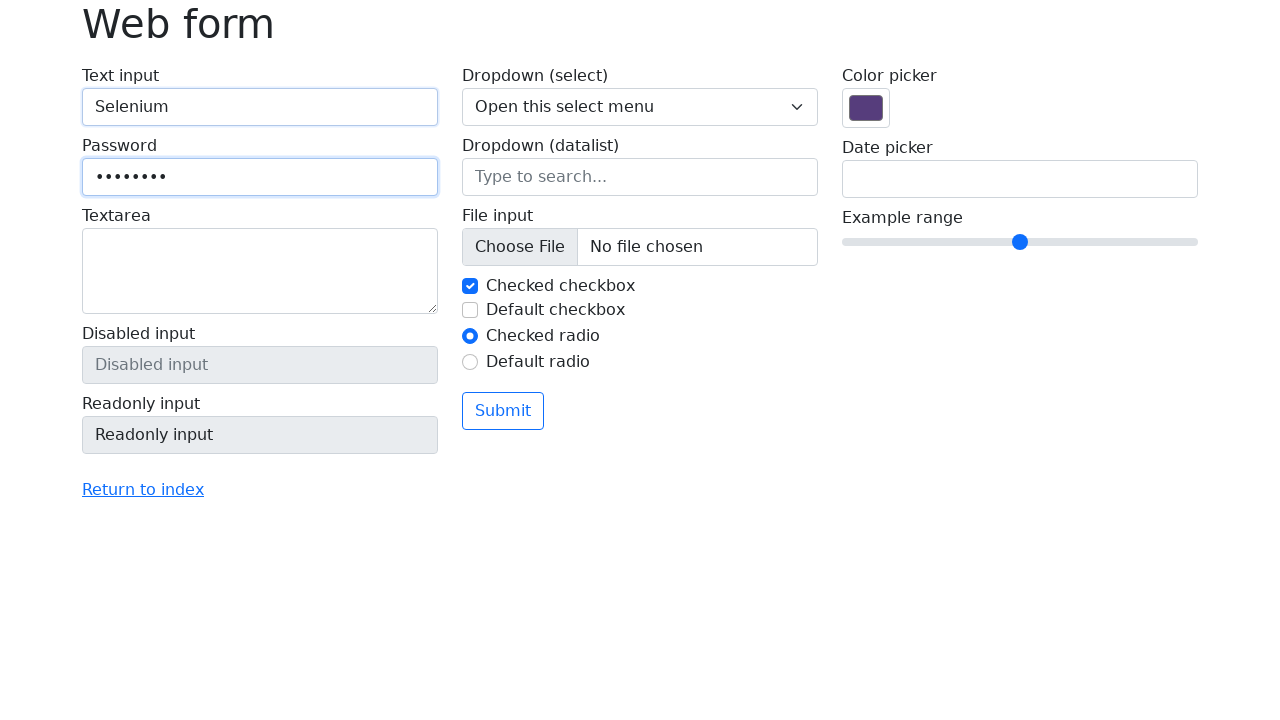

Selected 'Two' from dropdown menu on select[name='my-select']
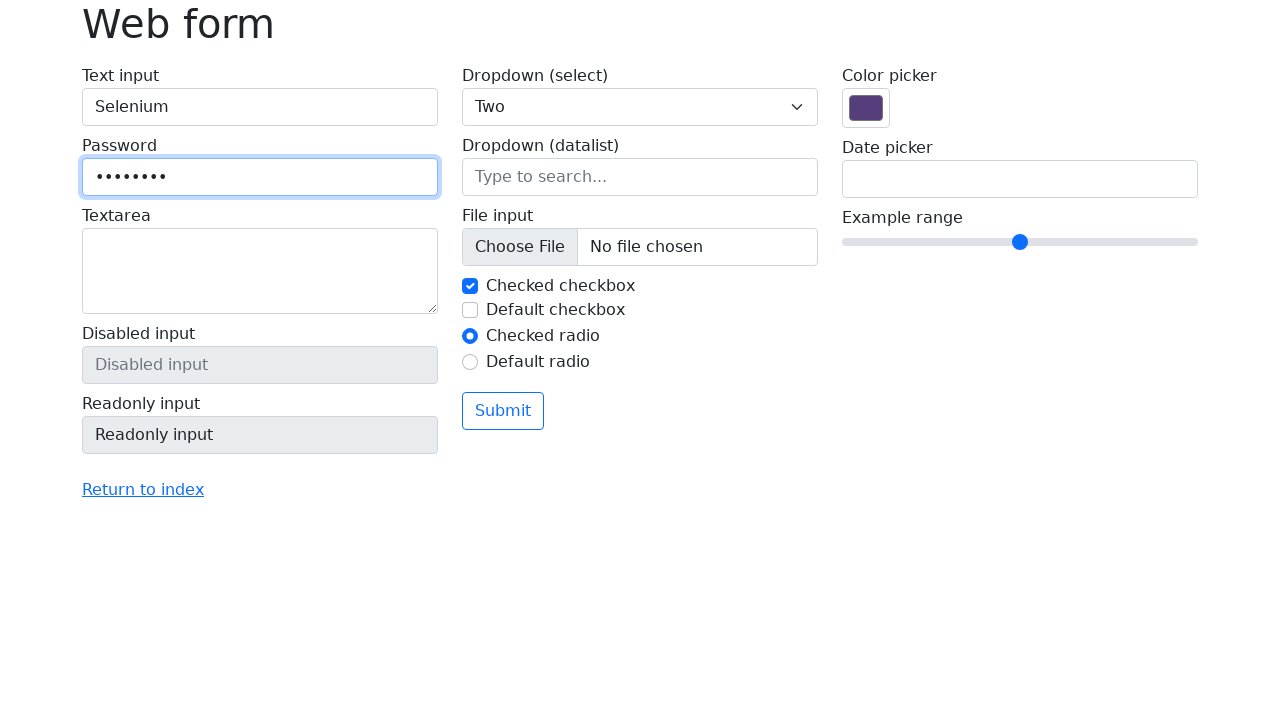

Filled date input with '04/21/2023' on input[name='my-date']
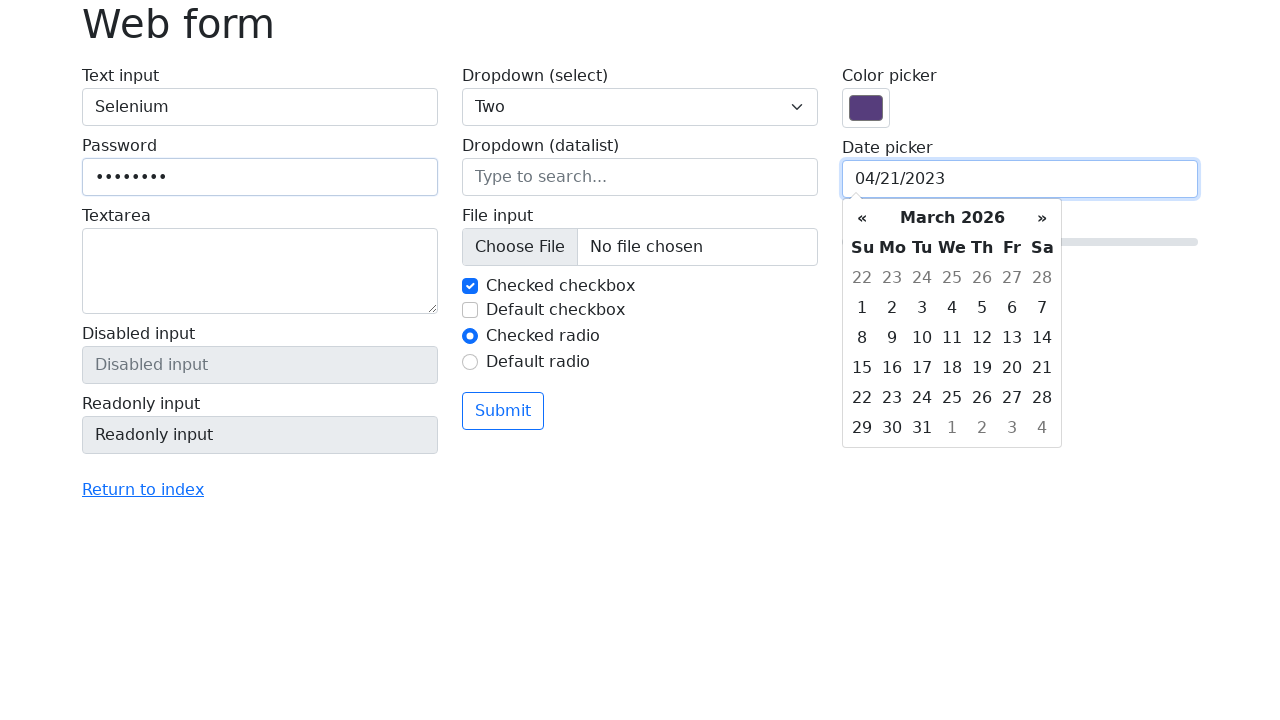

Clicked Submit button to submit the form at (503, 411) on button[type='submit']
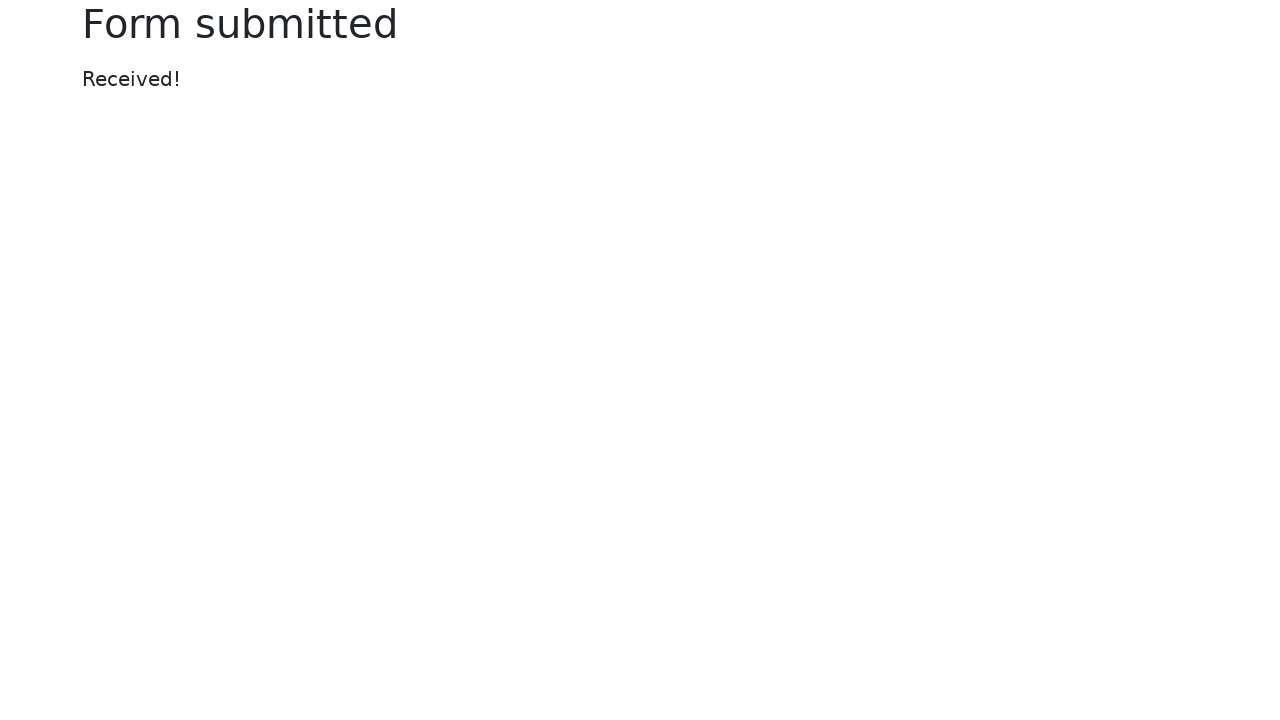

Form submission successful - confirmation message displayed
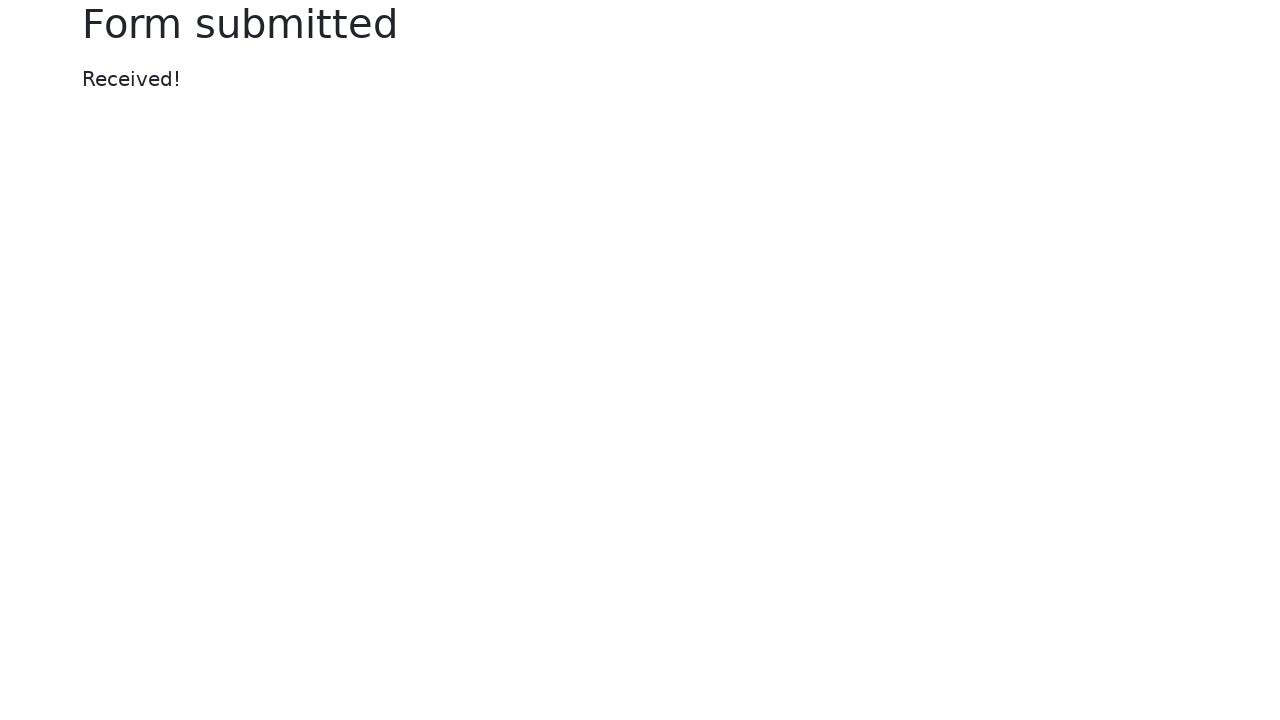

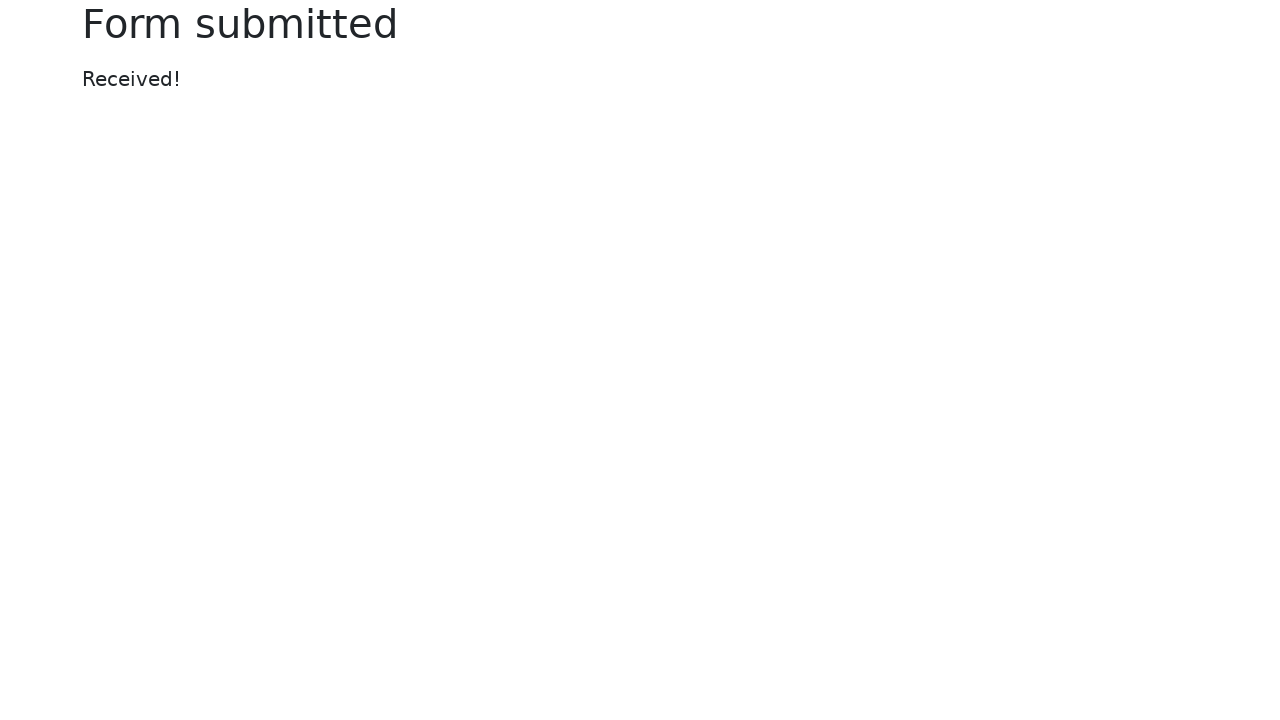